Navigates to the automation practice page and verifies that a product table with rows and columns is present and accessible

Starting URL: https://rahulshettyacademy.com/AutomationPractice/

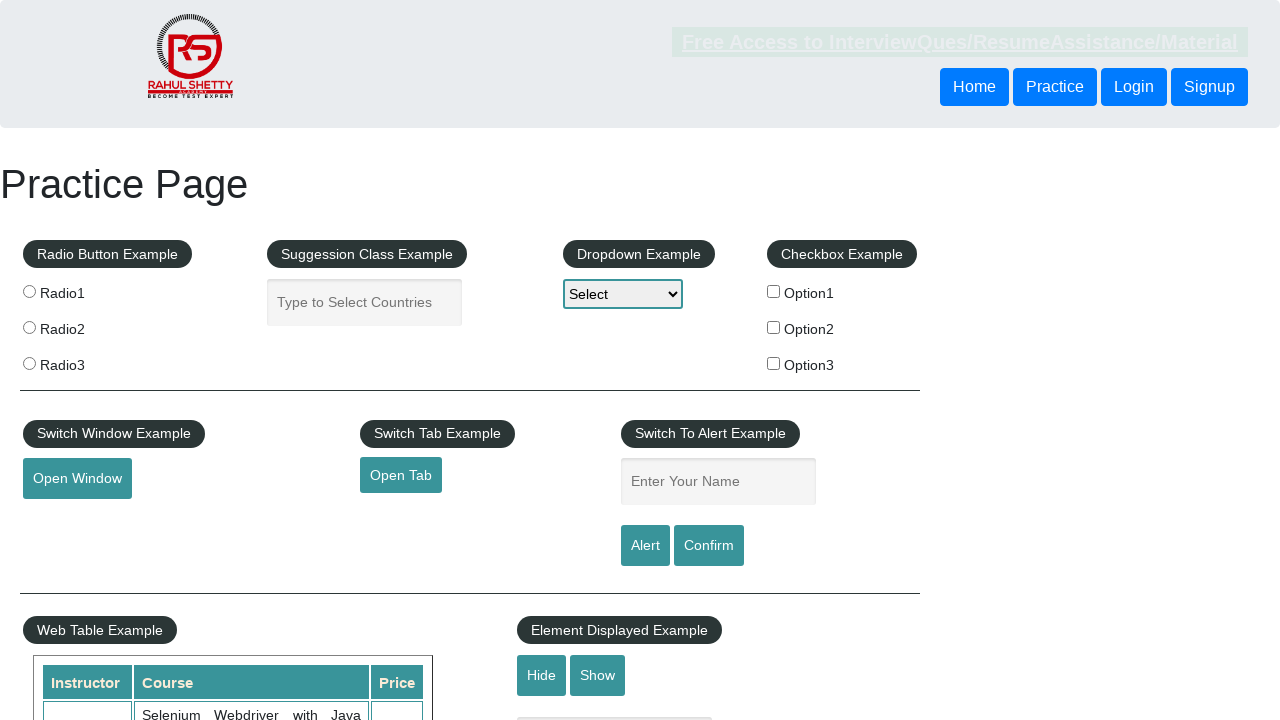

Navigated to automation practice page
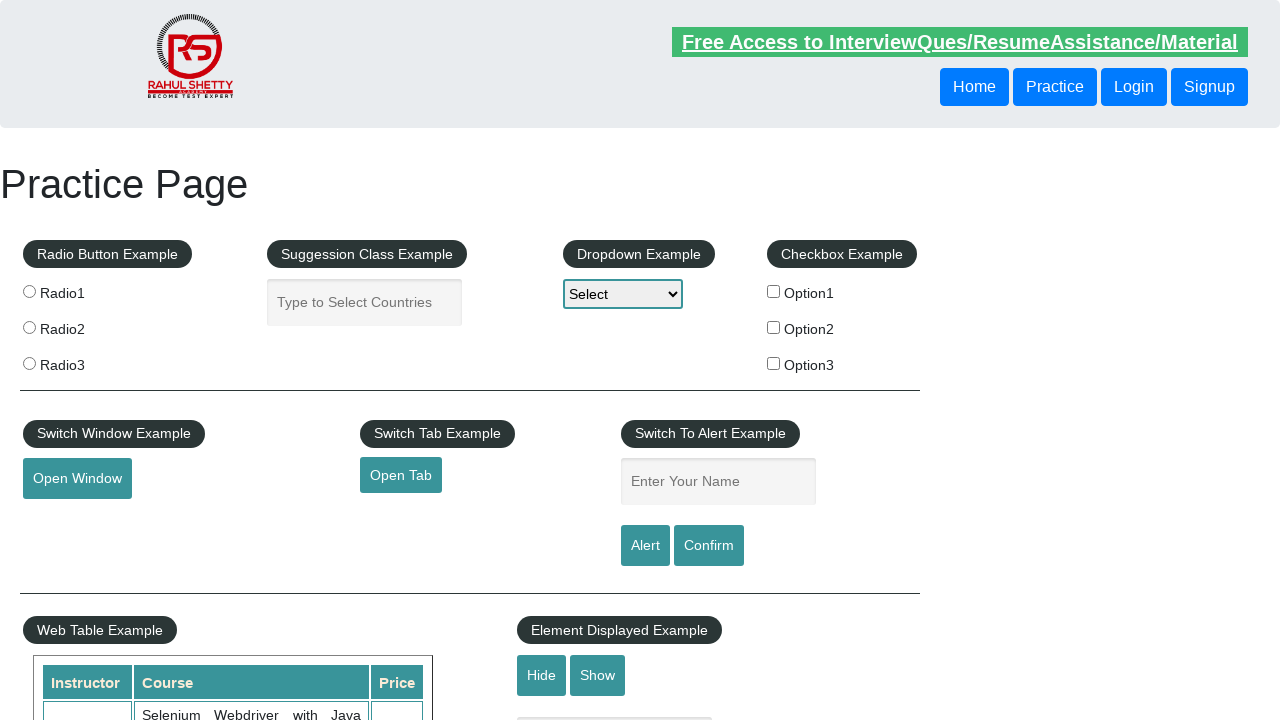

Product table is visible
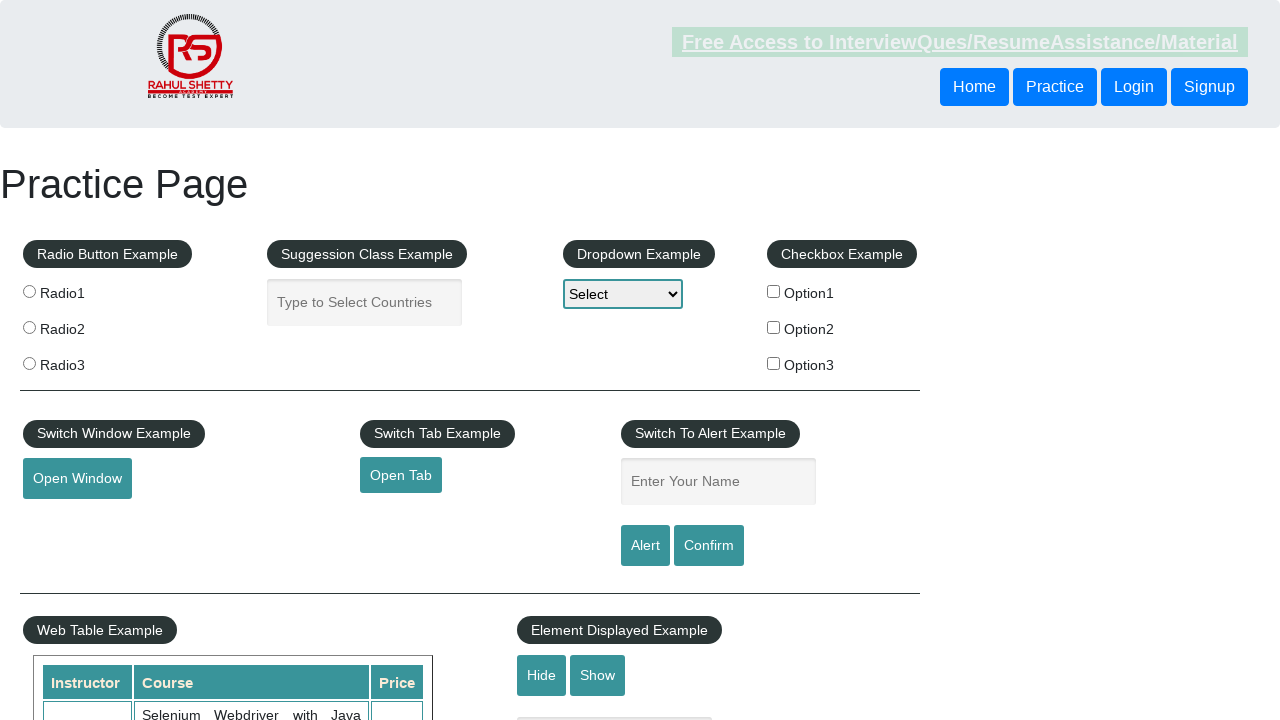

Table body with rows is present
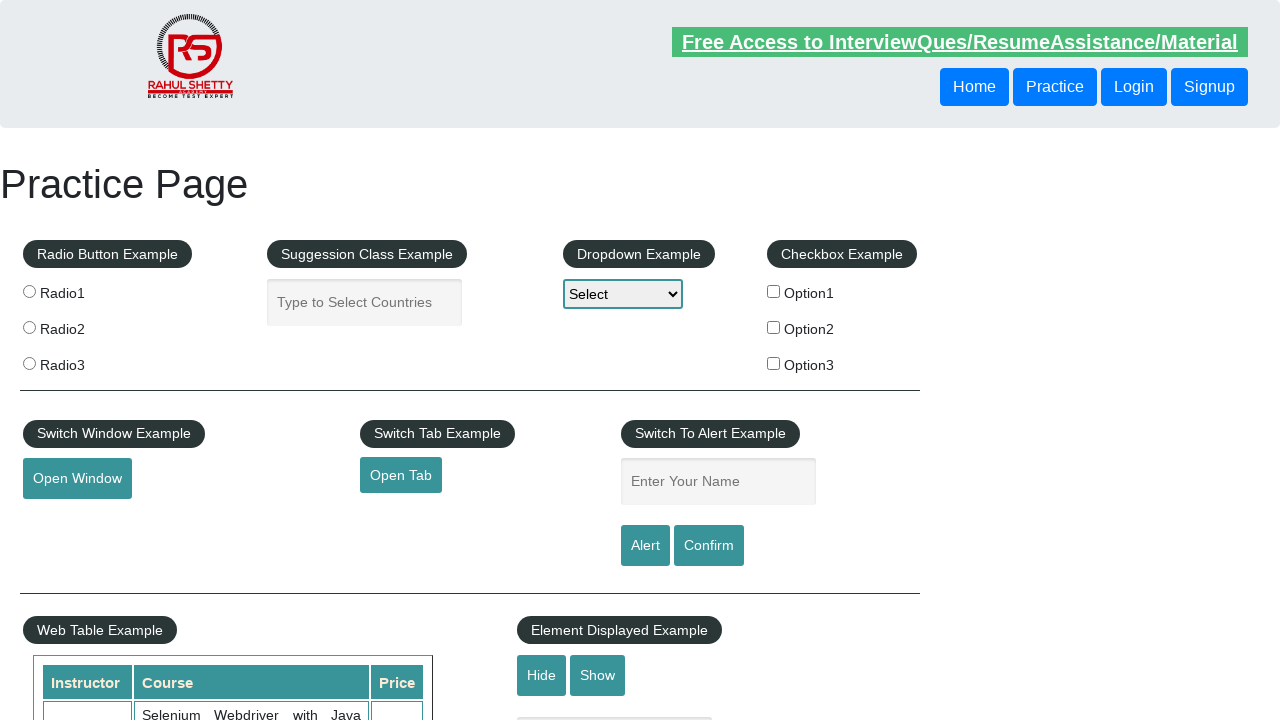

Table headers are present
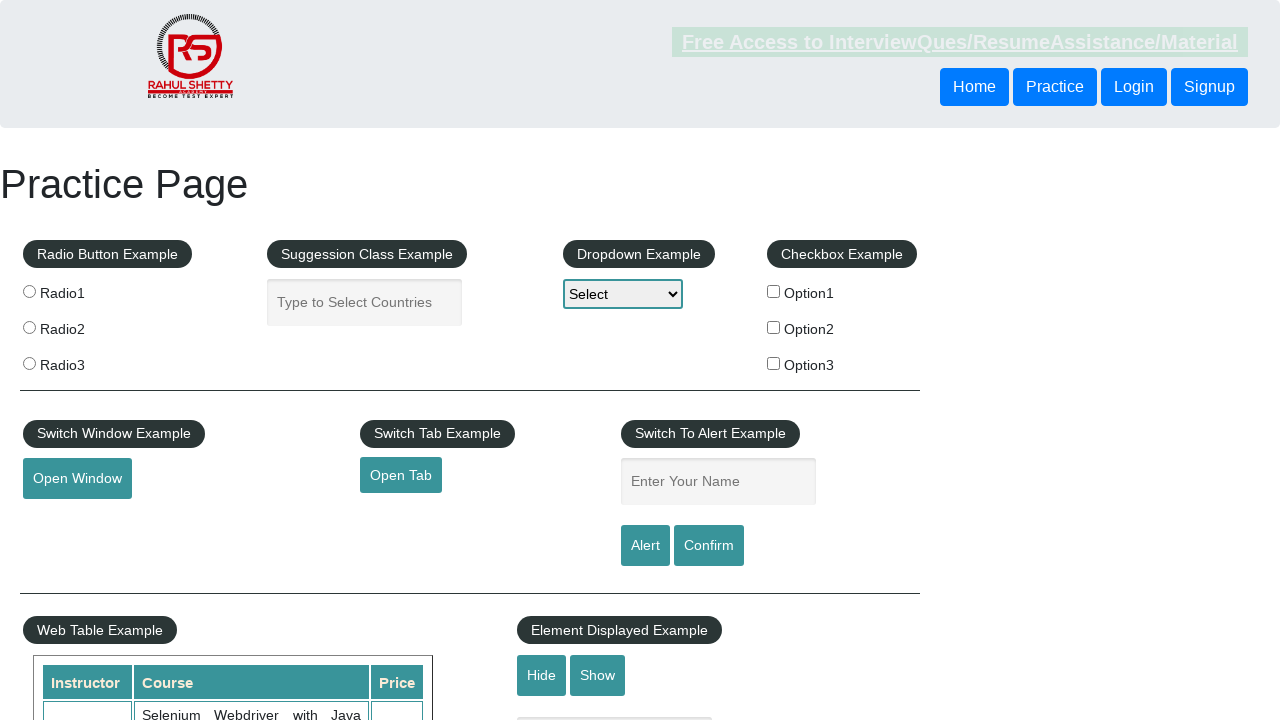

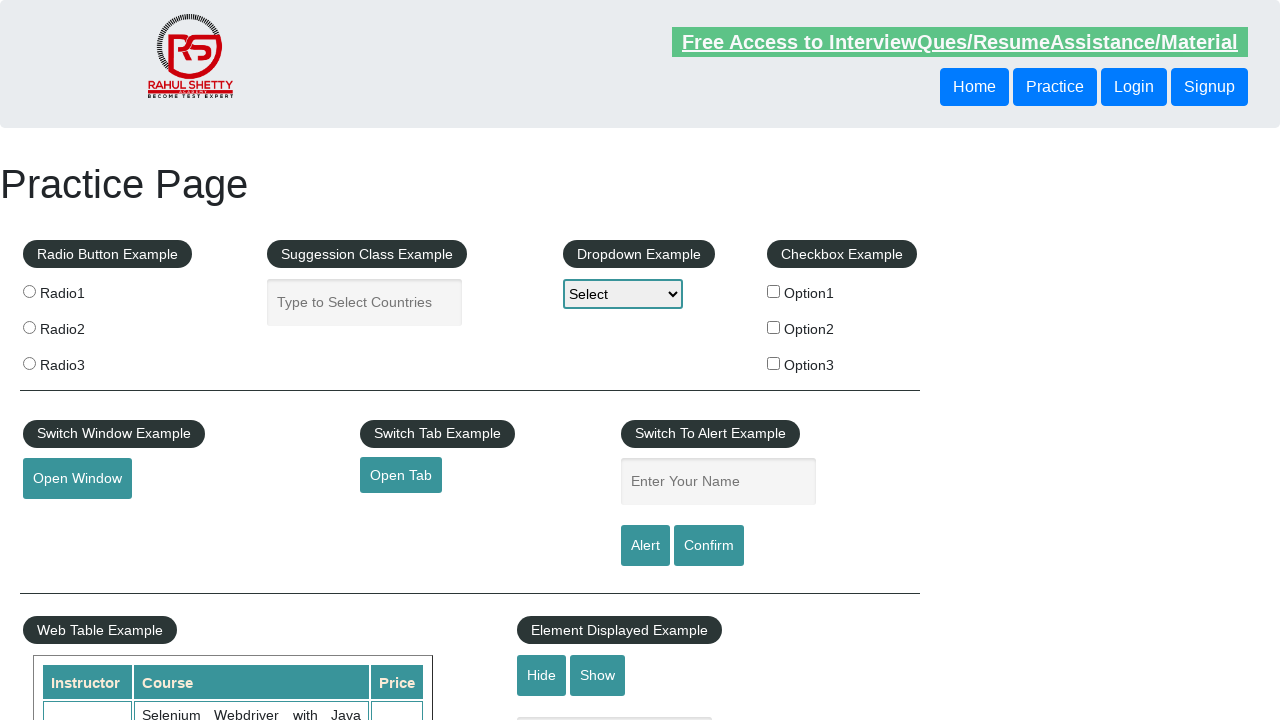